Tests browser window handling by clicking buttons that open new windows, switching to child windows to verify content, closing them, and returning to the main window. Tests both "New Window" and "New Window Message" buttons.

Starting URL: https://demoqa.com/browser-windows

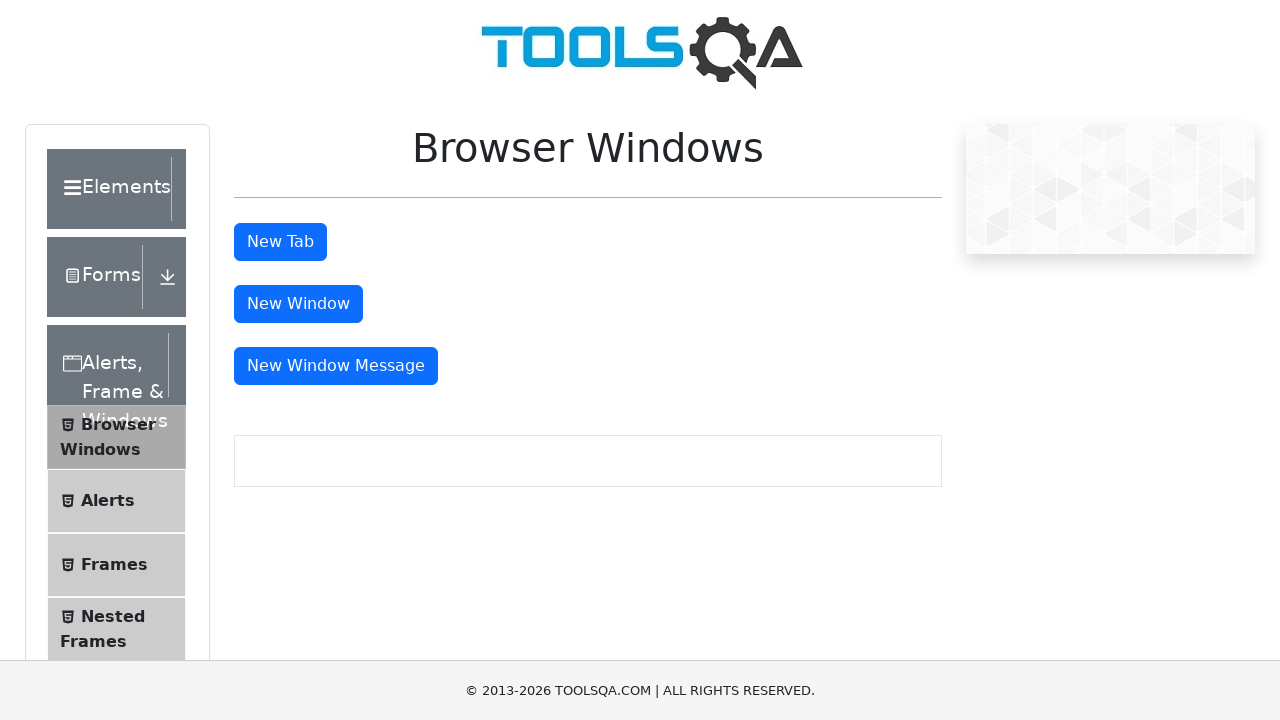

Located the 'New Window' button
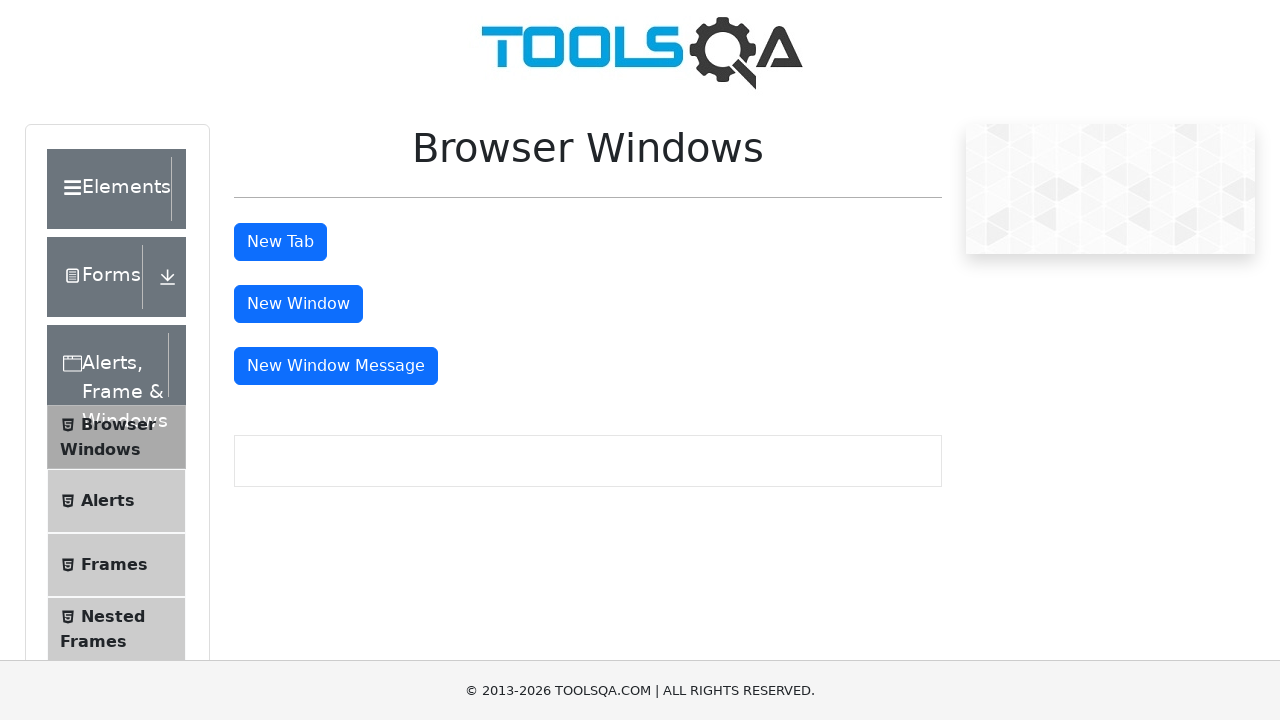

Scrolled 'New Window' button into view
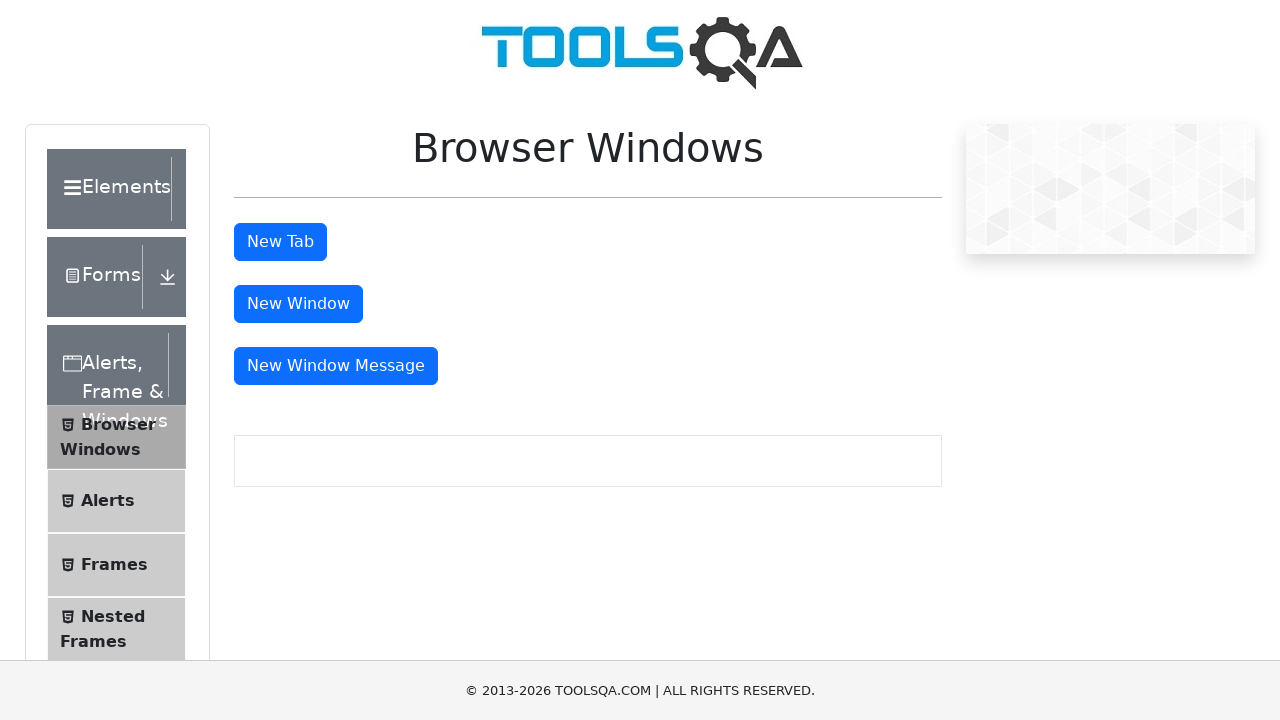

Clicked 'New Window' button and waiting for new window to open at (298, 304) on xpath=//*[(@id='windowButton' or @type='bun')]
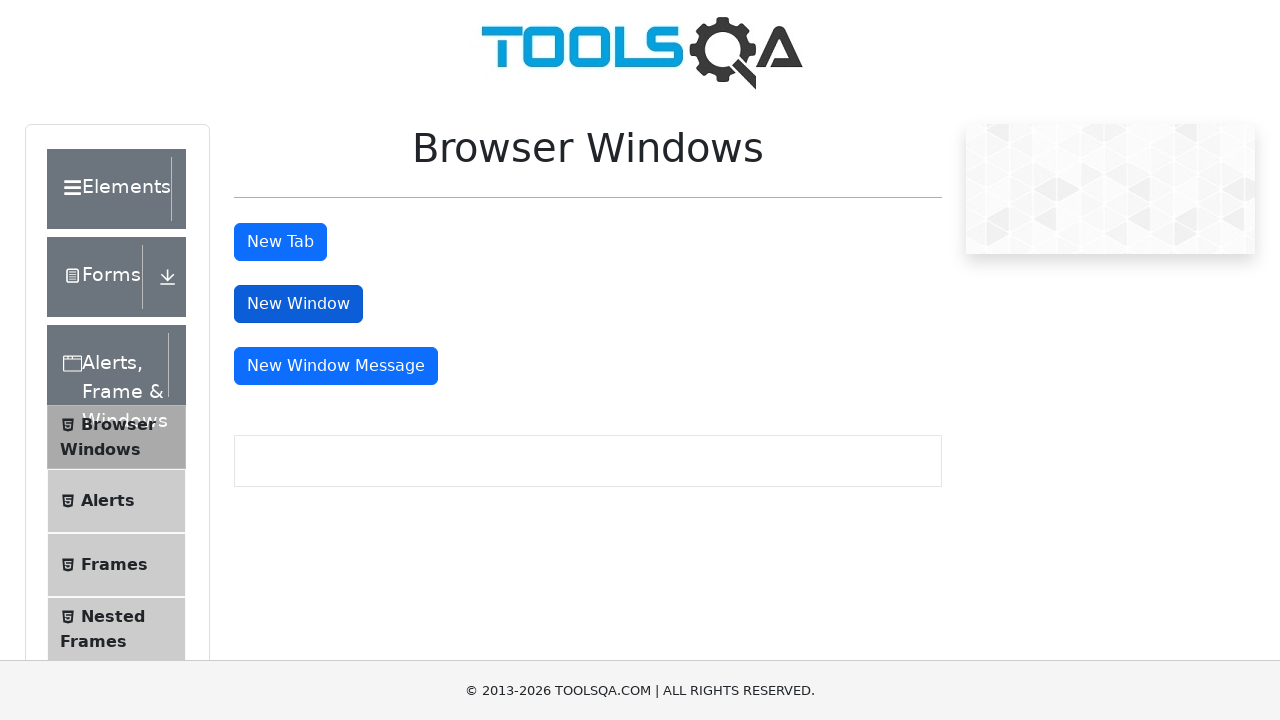

New window opened and loaded
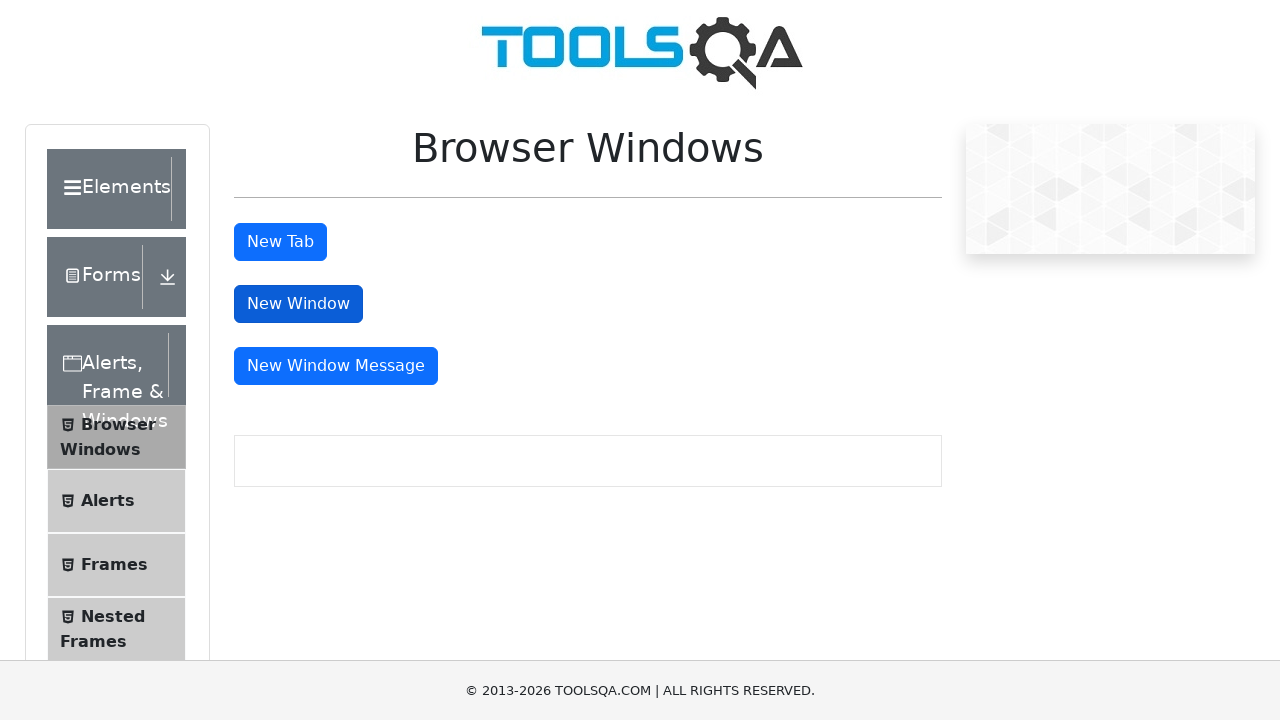

Retrieved heading text from new window: 'This is a sample page'
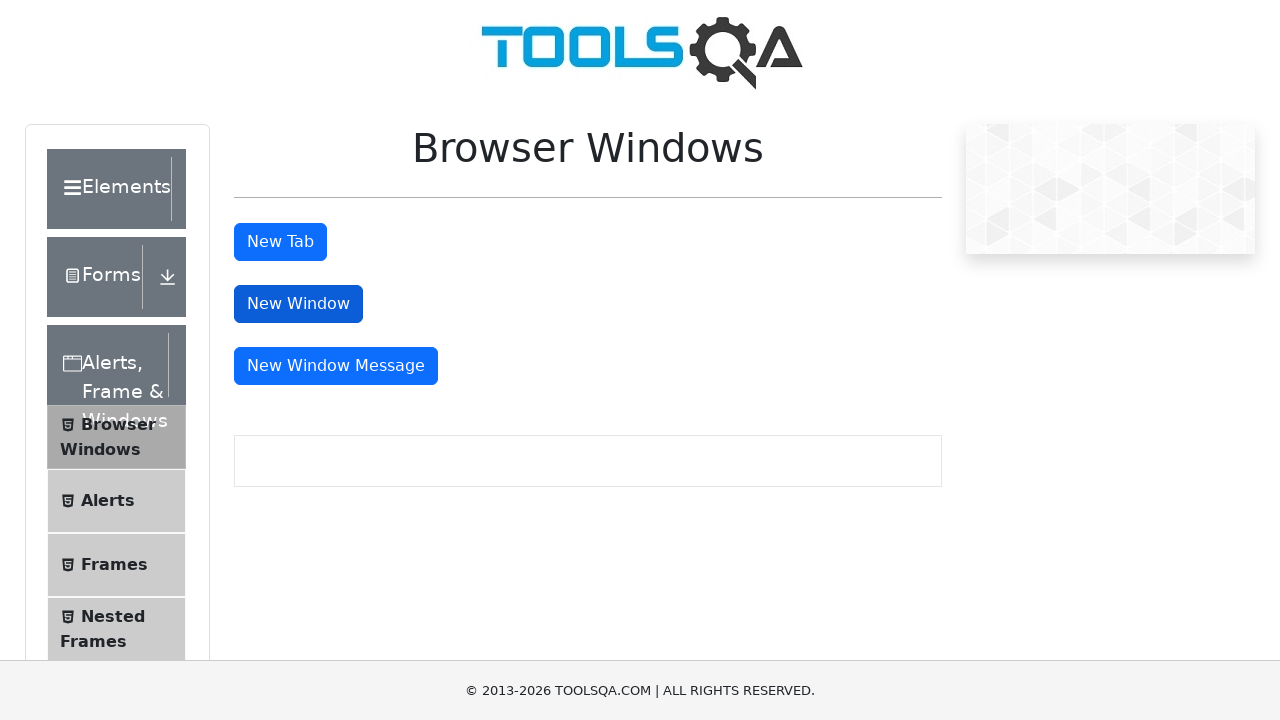

Closed the child window
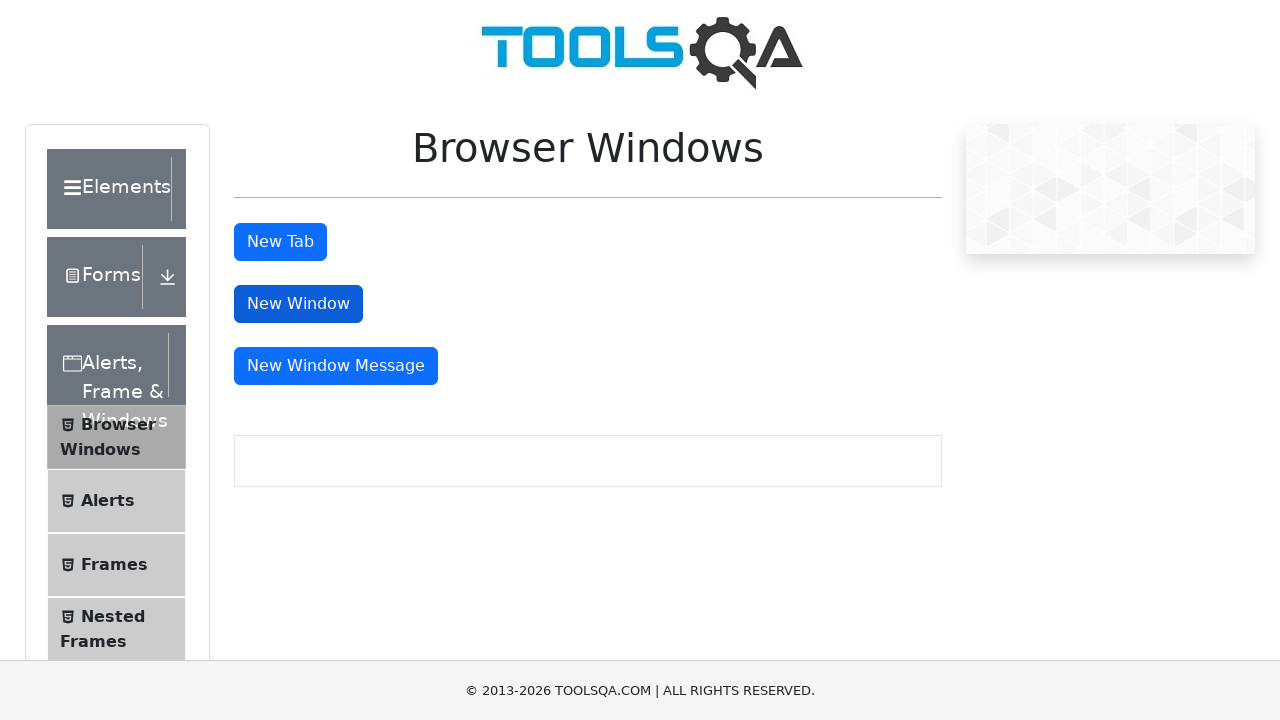

Located the 'New Window Message' button on main window
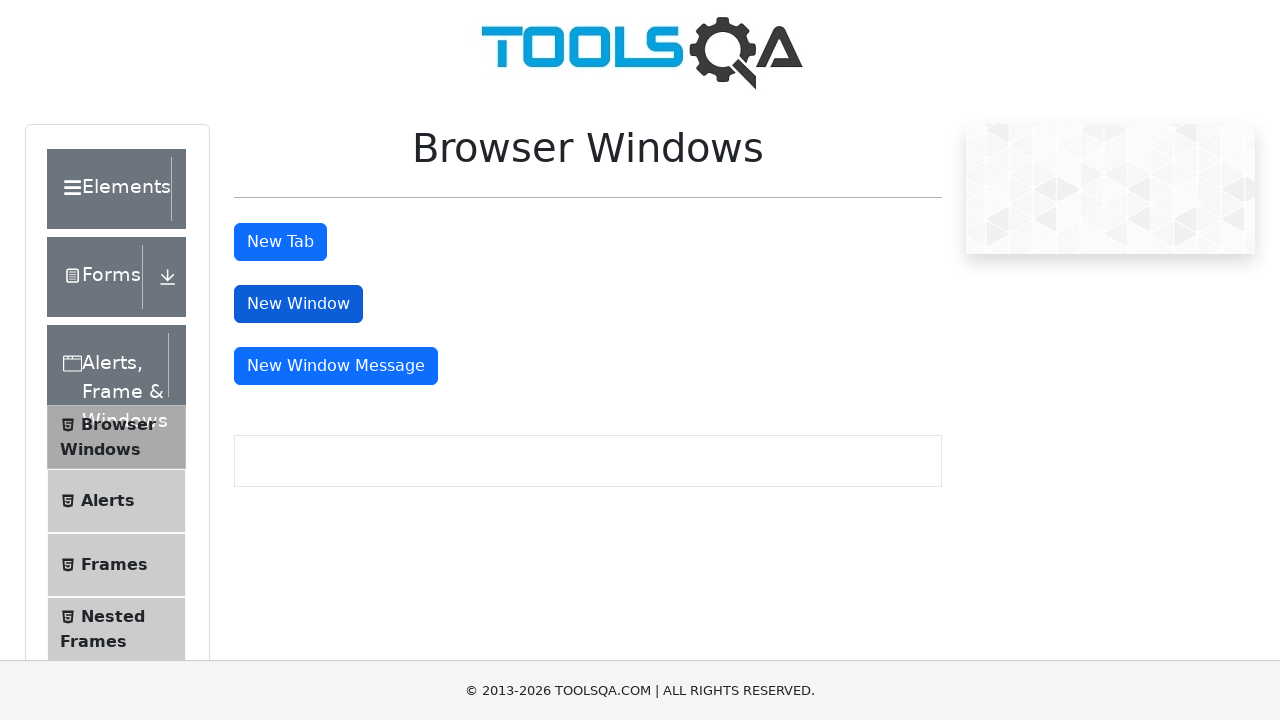

Scrolled 'New Window Message' button into view
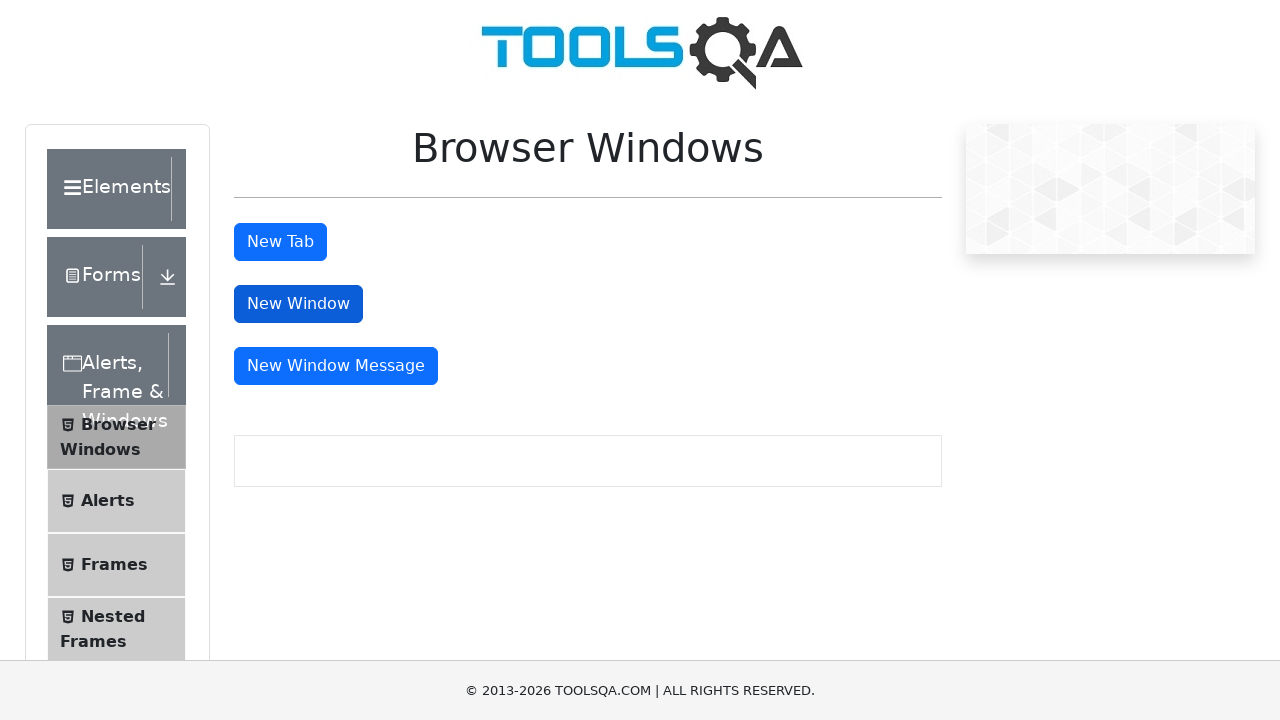

Clicked 'New Window Message' button and waiting for new window to open at (336, 366) on #messageWindowButton
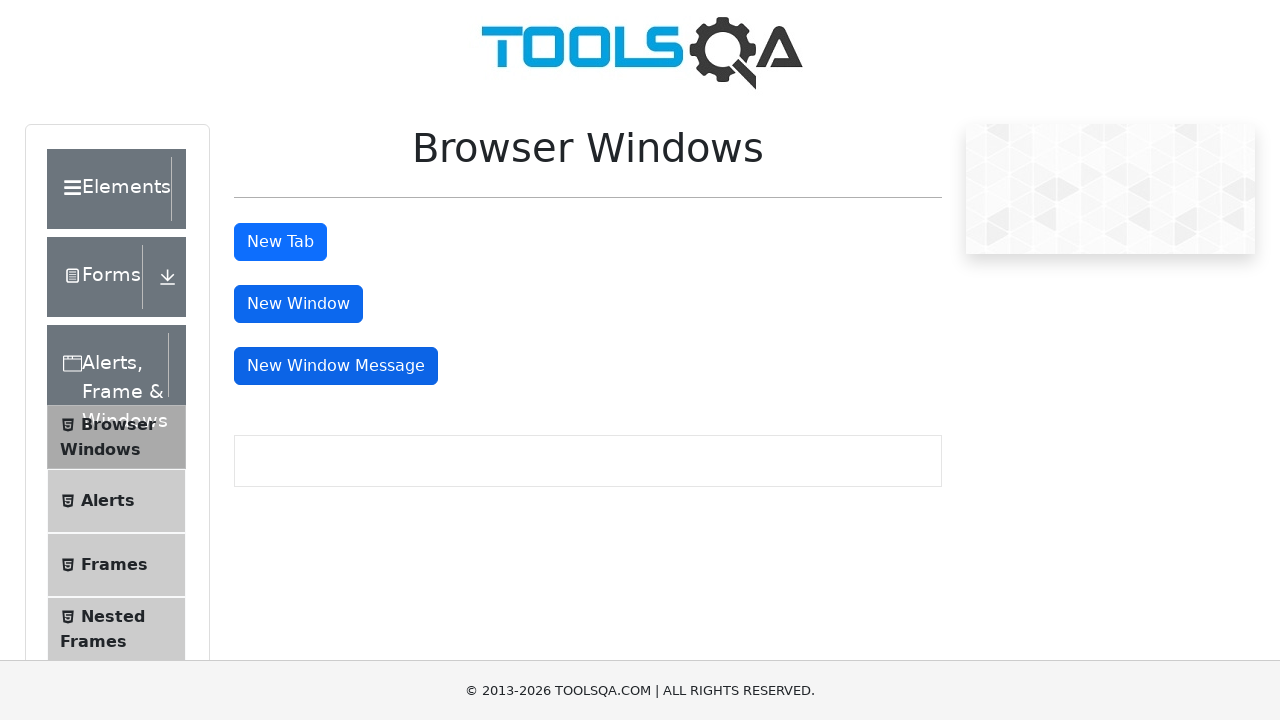

Message window opened and loaded
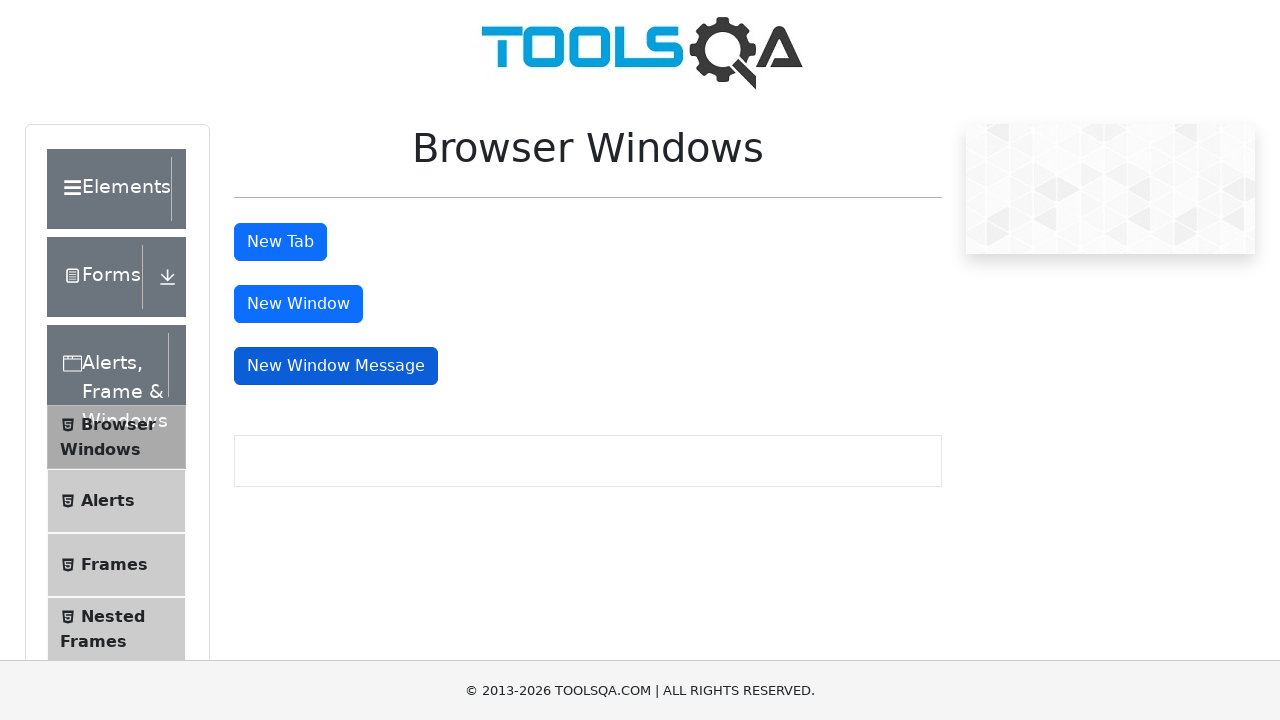

Retrieved body text from message window
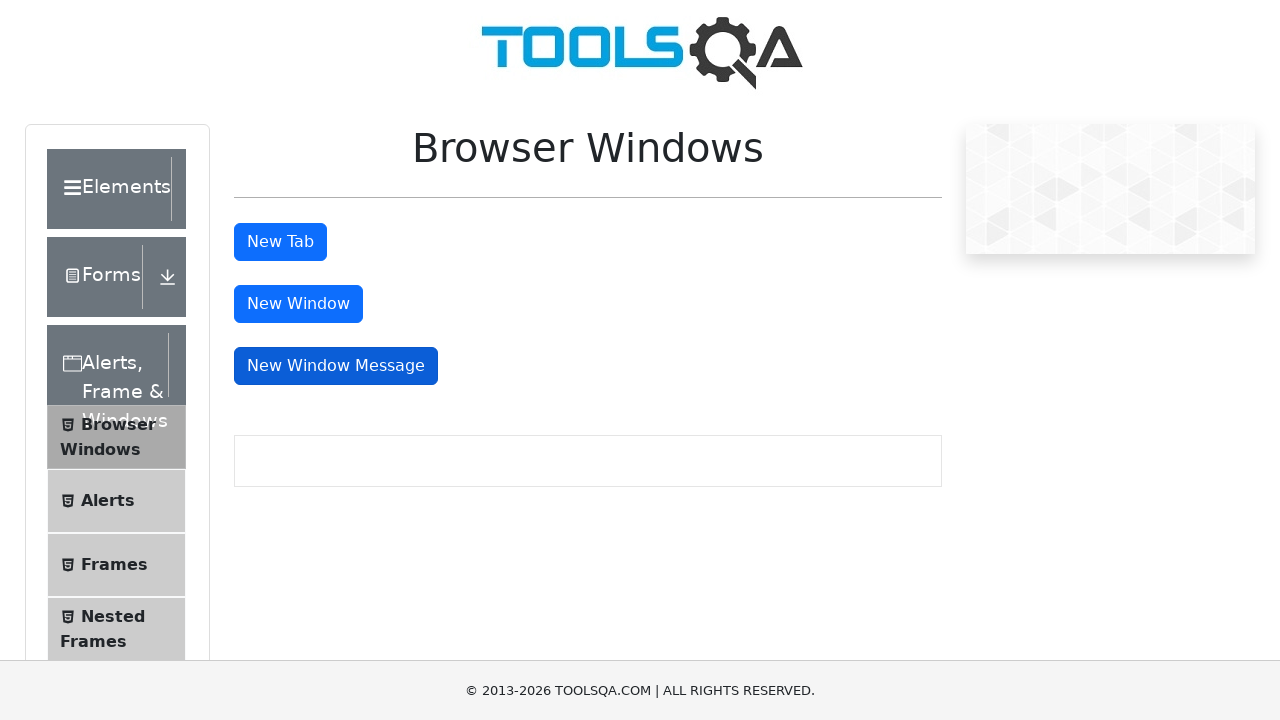

Closed the message window
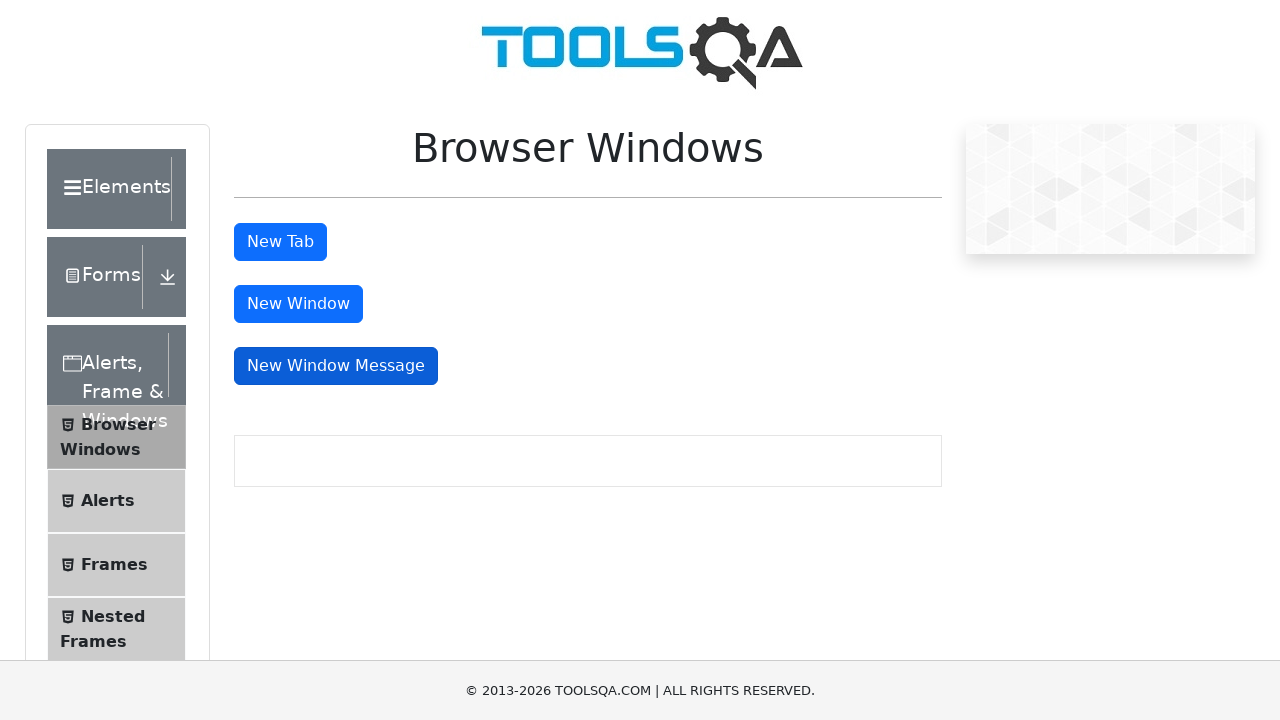

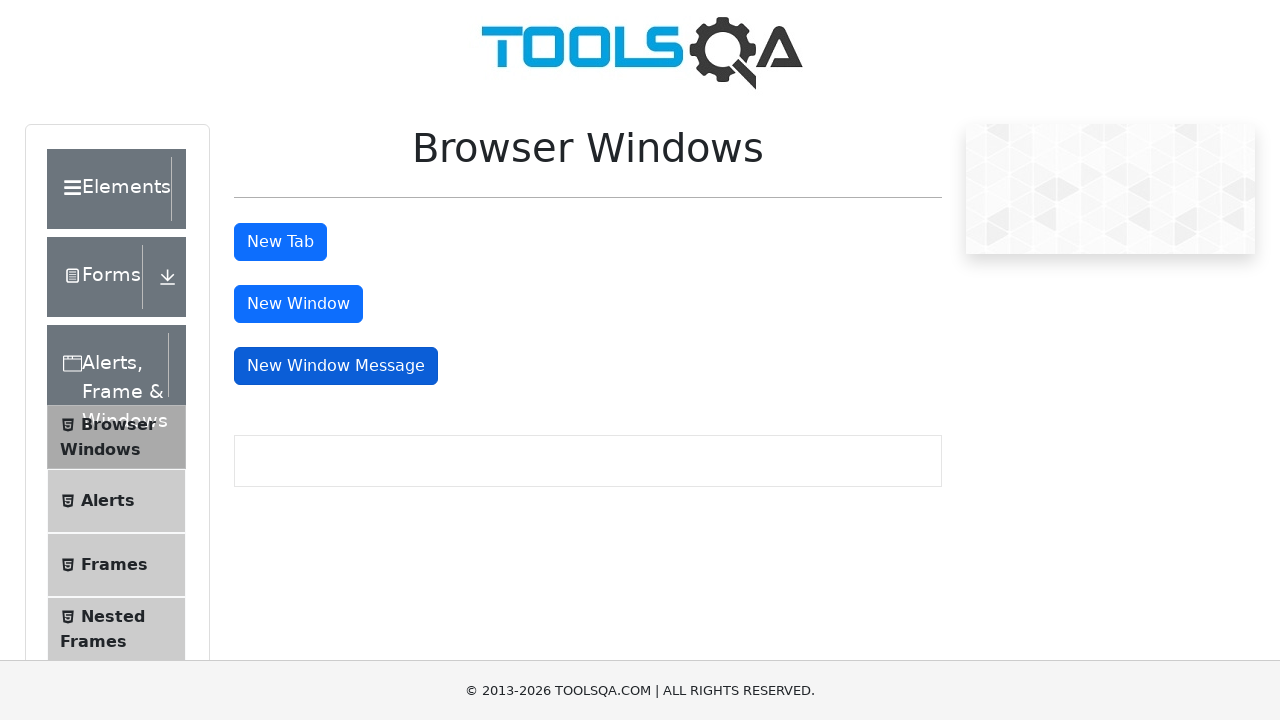